Tests dropdown selection functionality by iterating through all options in a select element and selecting each one

Starting URL: https://www.syntaxprojects.com/basic-select-dropdown-demo.php

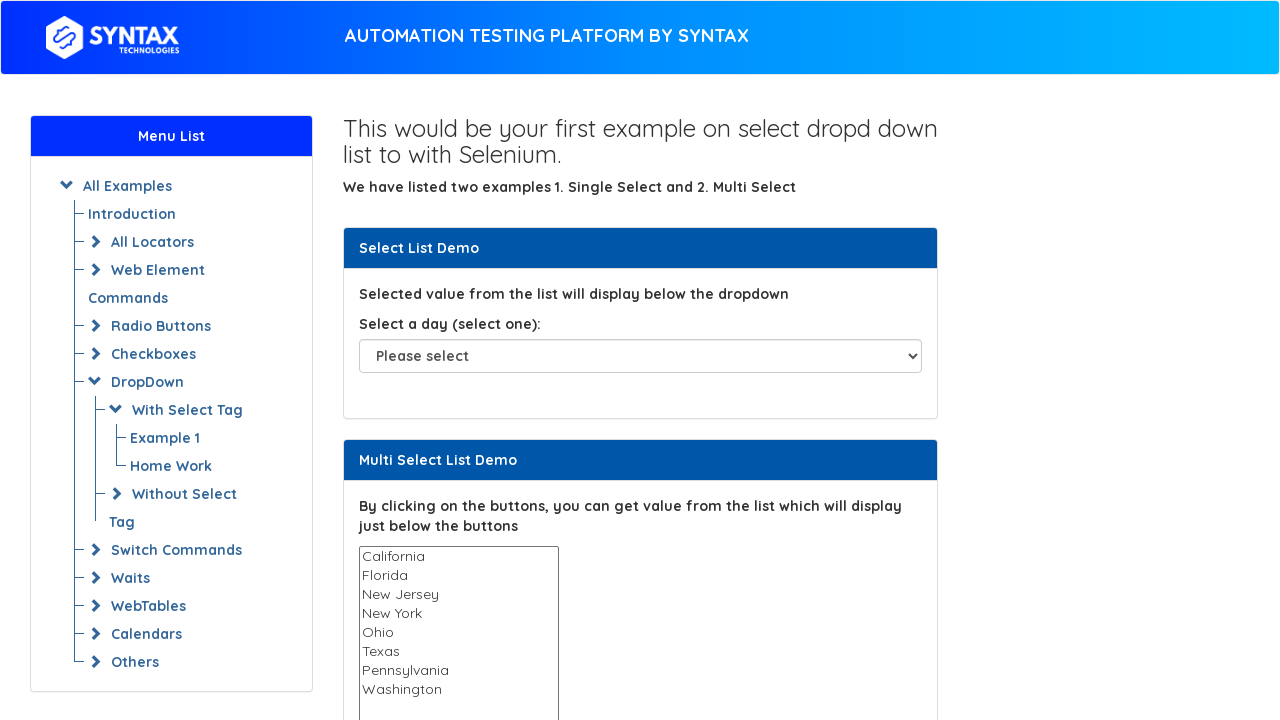

Located dropdown element with id 'select-demo'
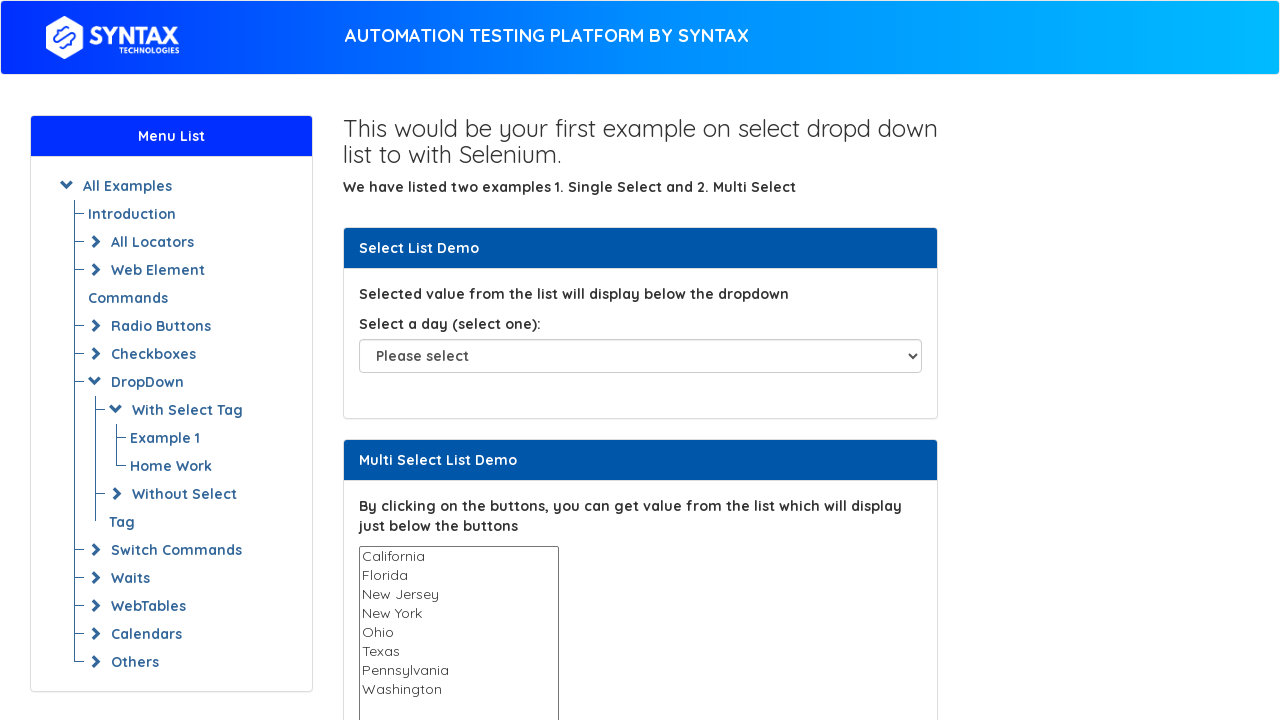

Selected dropdown option at index 3 (Wednesday) on #select-demo
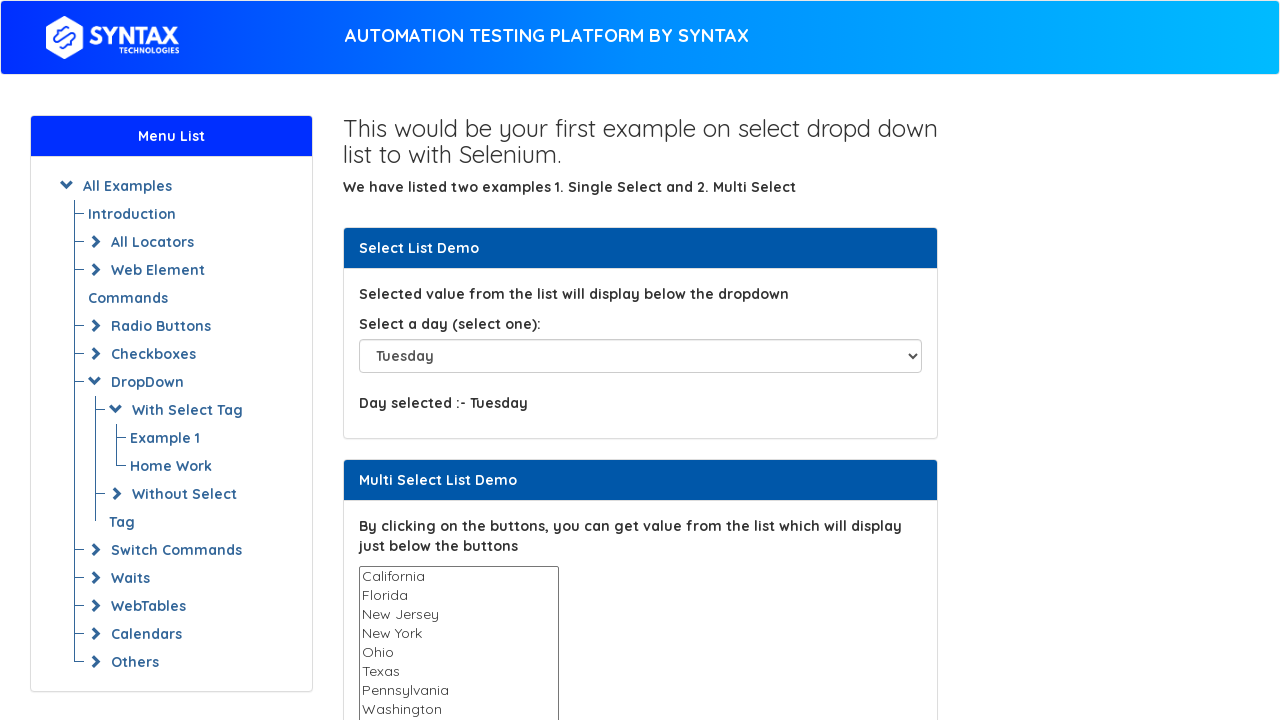

Retrieved all dropdown options
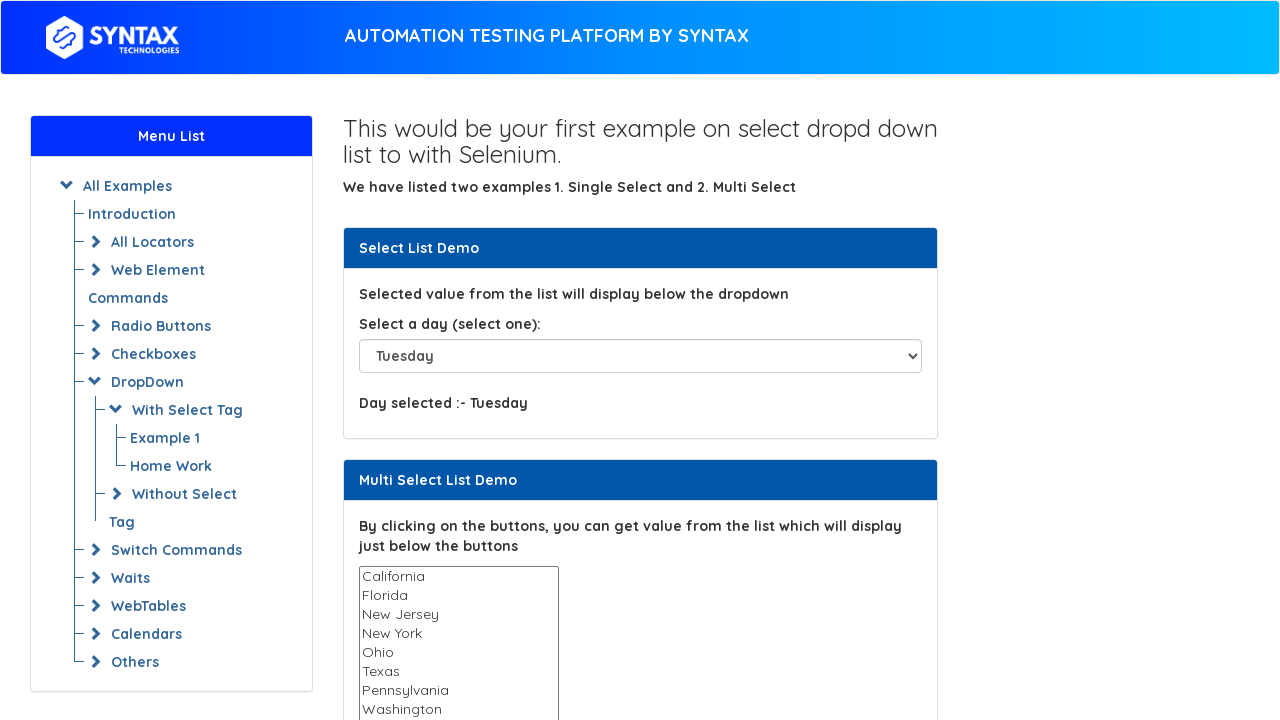

Total dropdown options found: 8
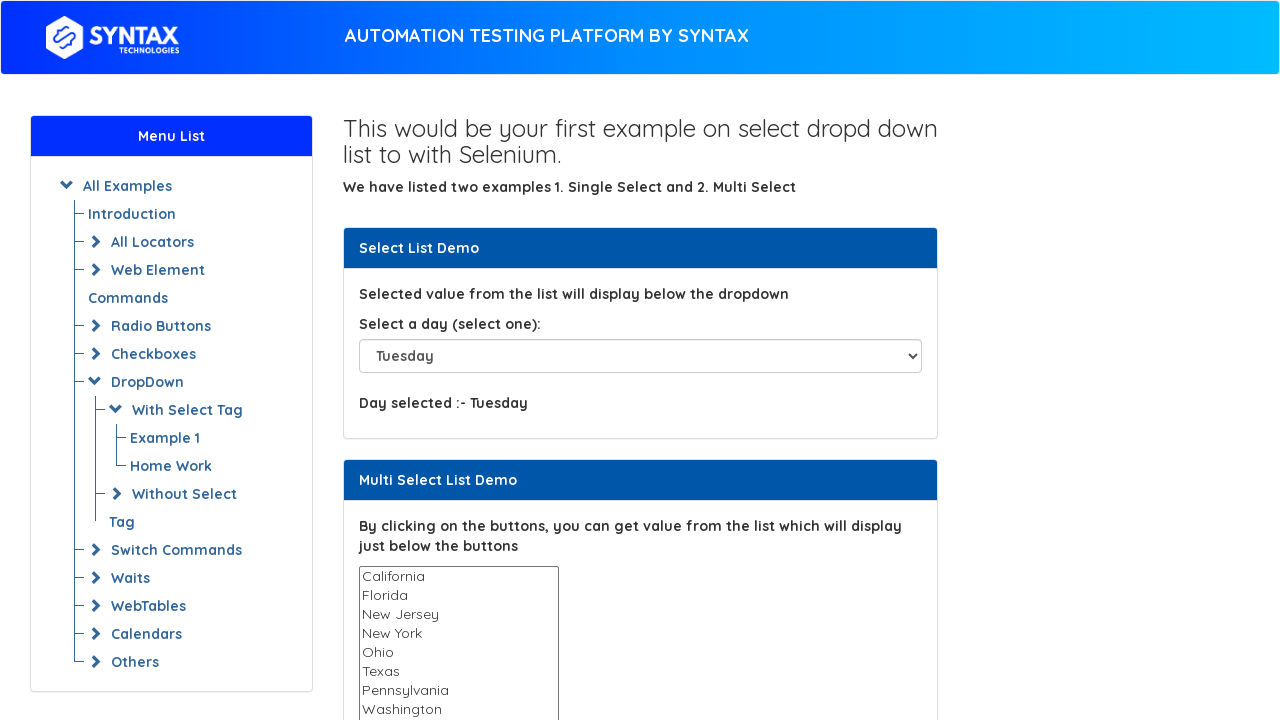

Retrieved text content of option at index 0: 'Please select'
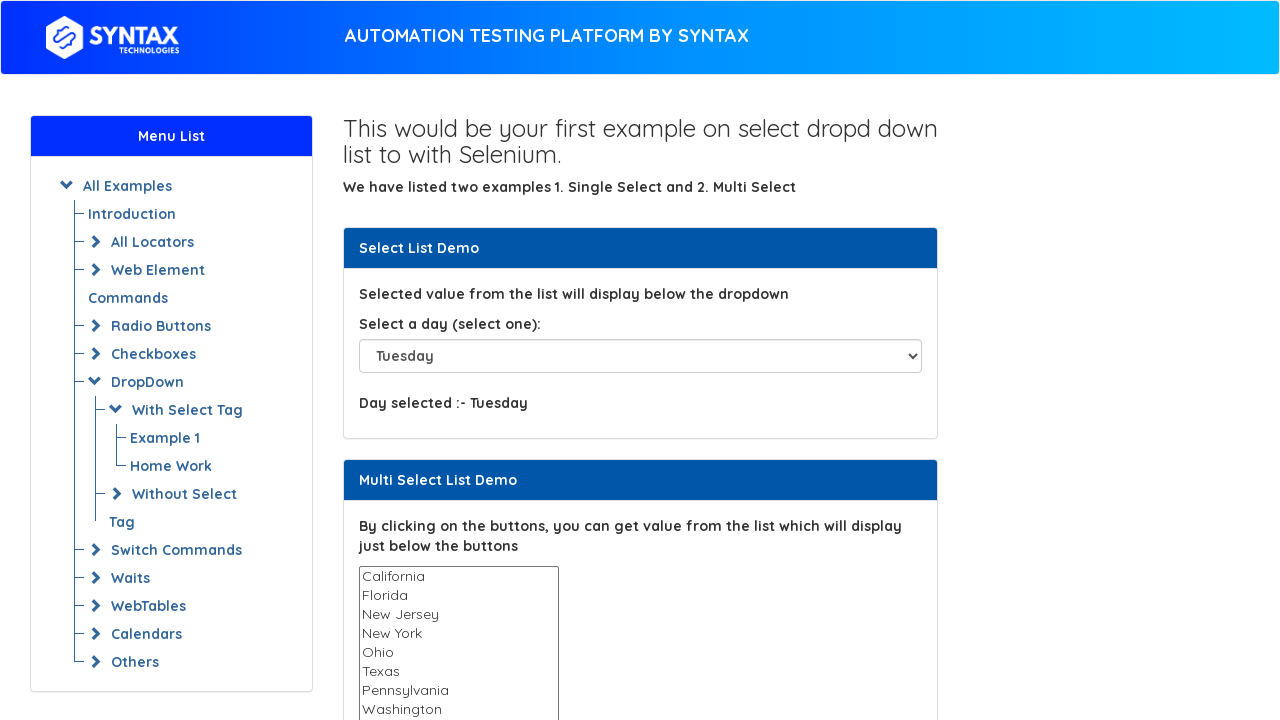

Selected dropdown option at index 0 on #select-demo
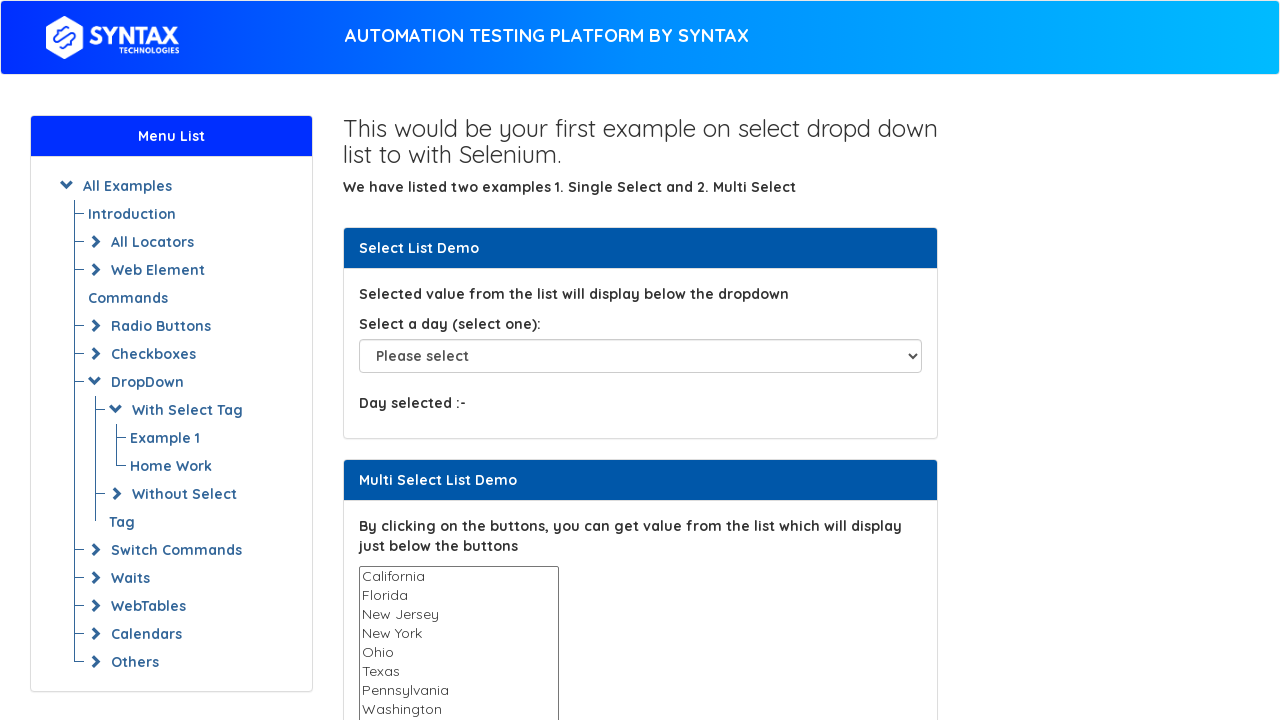

Waited 1 second to observe selection change for option at index 0
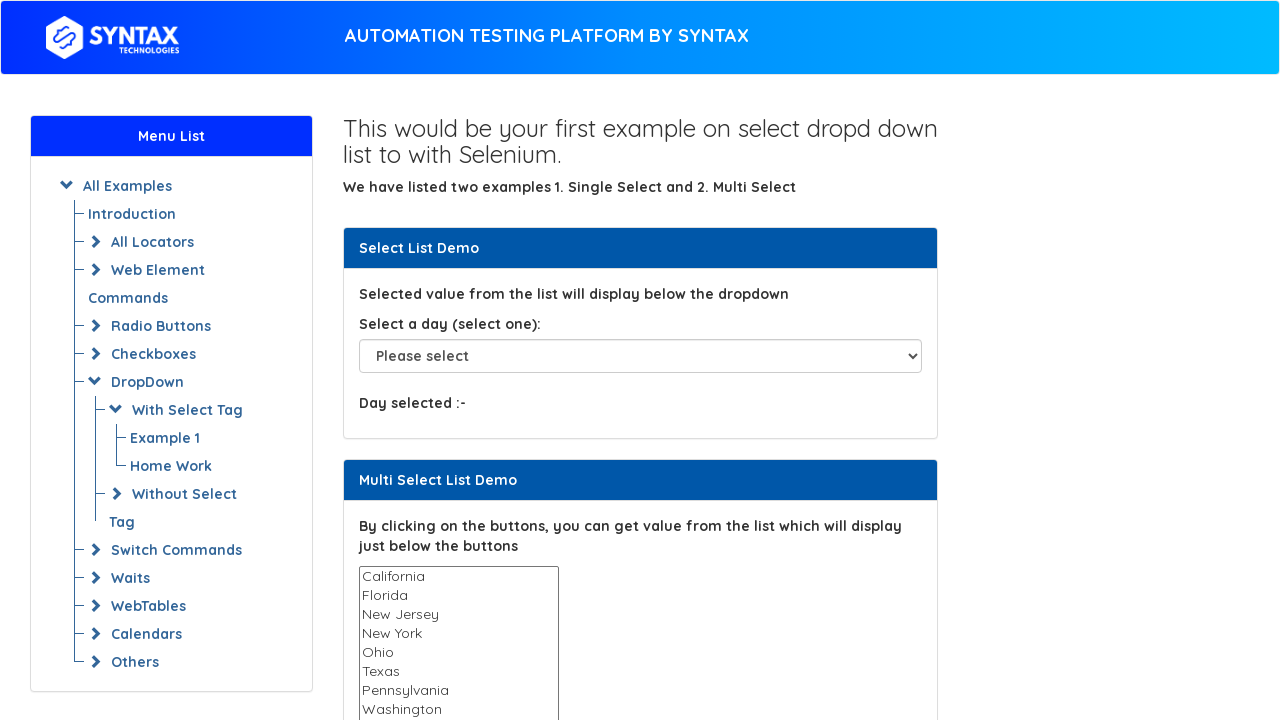

Retrieved text content of option at index 1: 'Sunday'
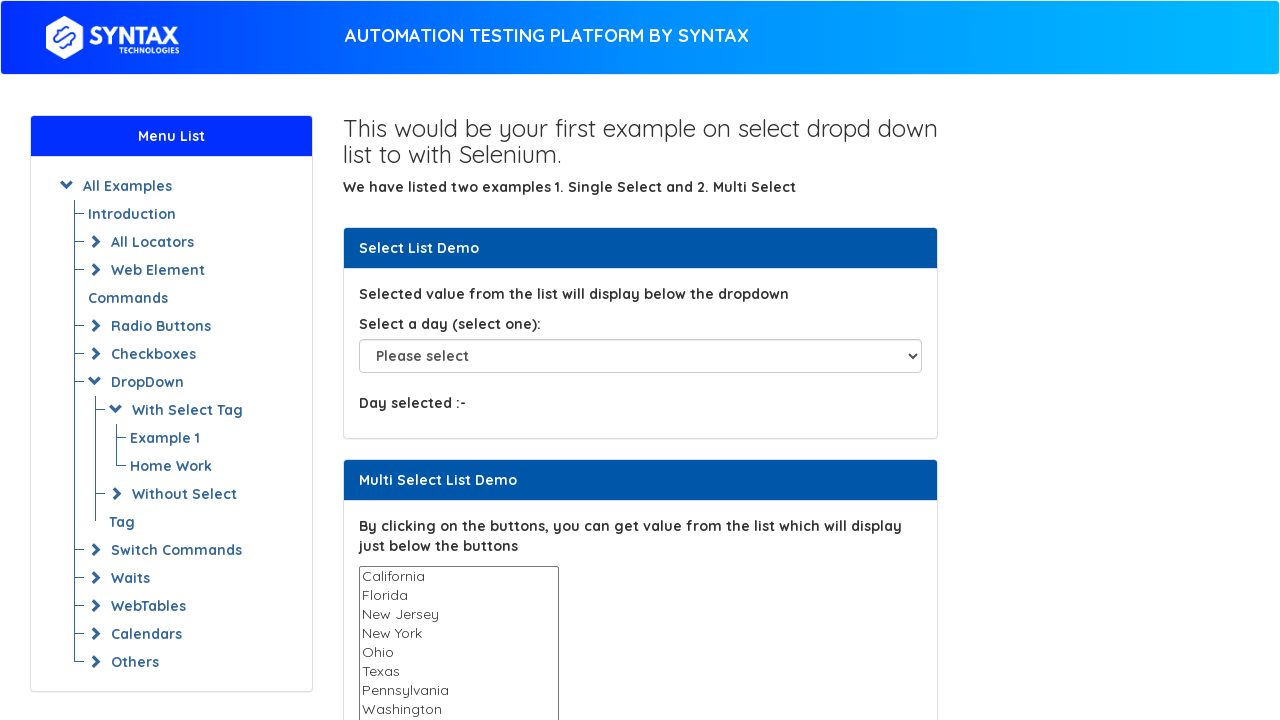

Selected dropdown option at index 1 on #select-demo
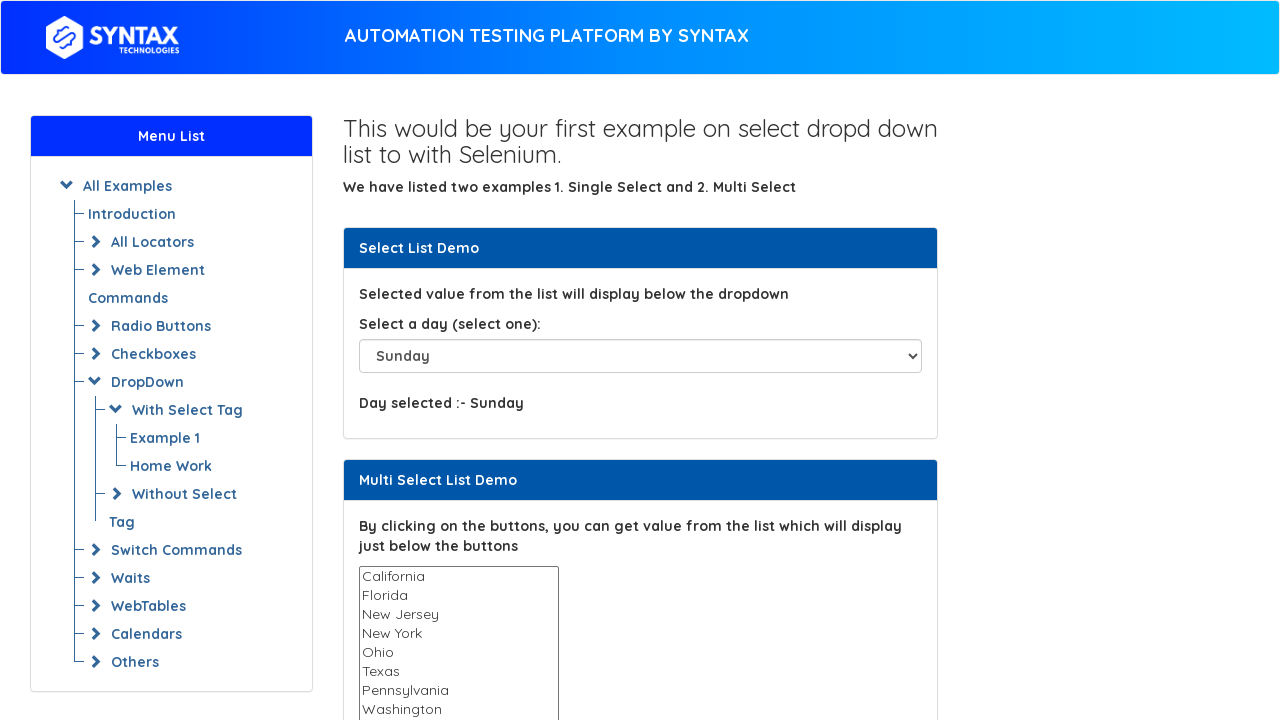

Waited 1 second to observe selection change for option at index 1
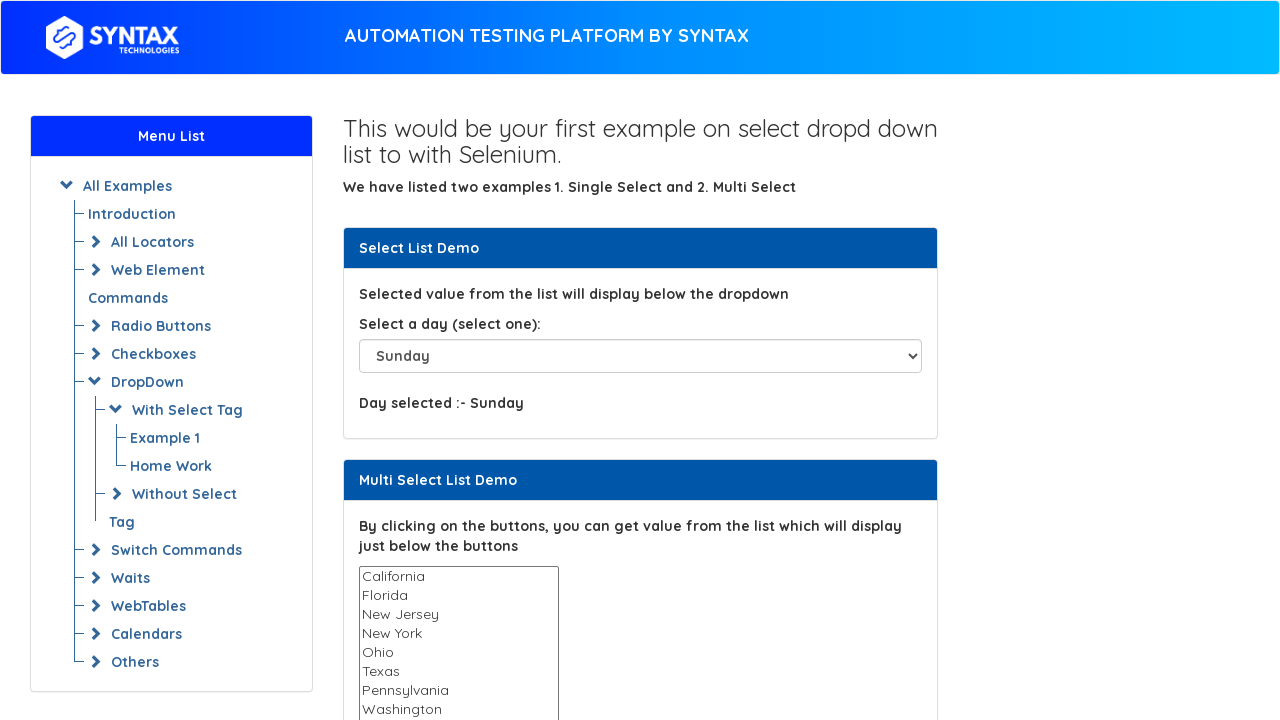

Retrieved text content of option at index 2: 'Monday'
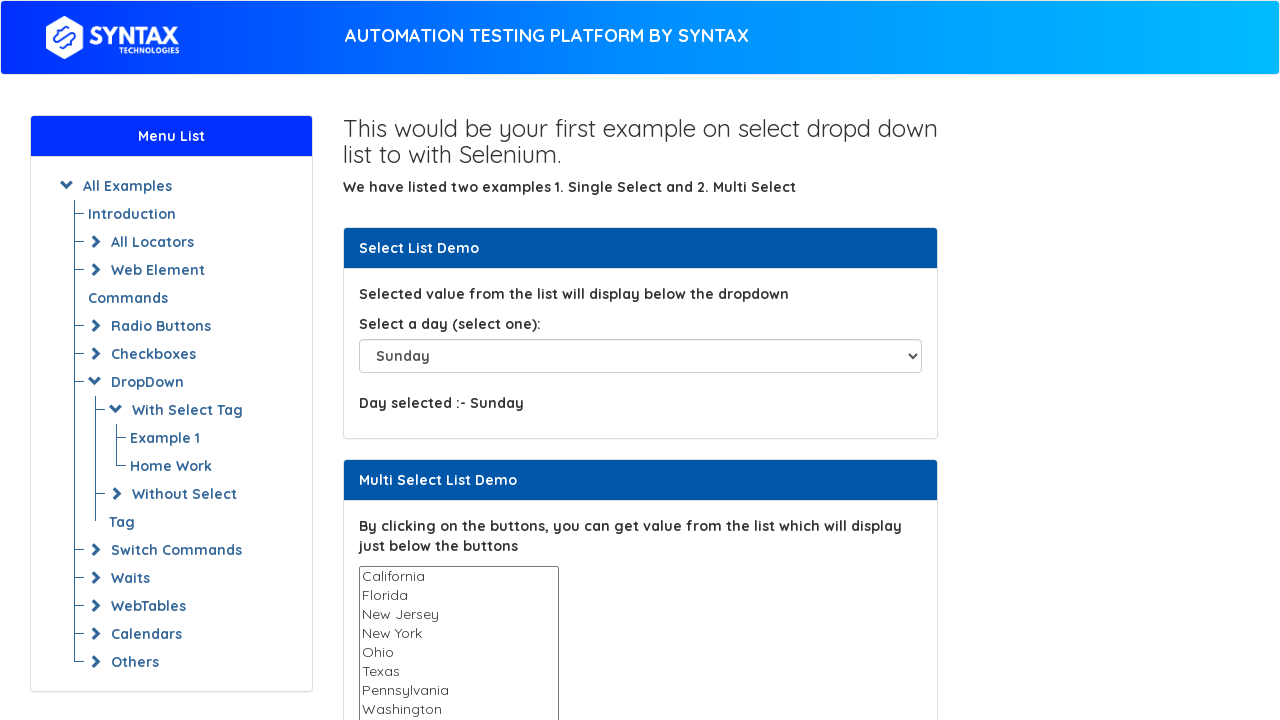

Selected dropdown option at index 2 on #select-demo
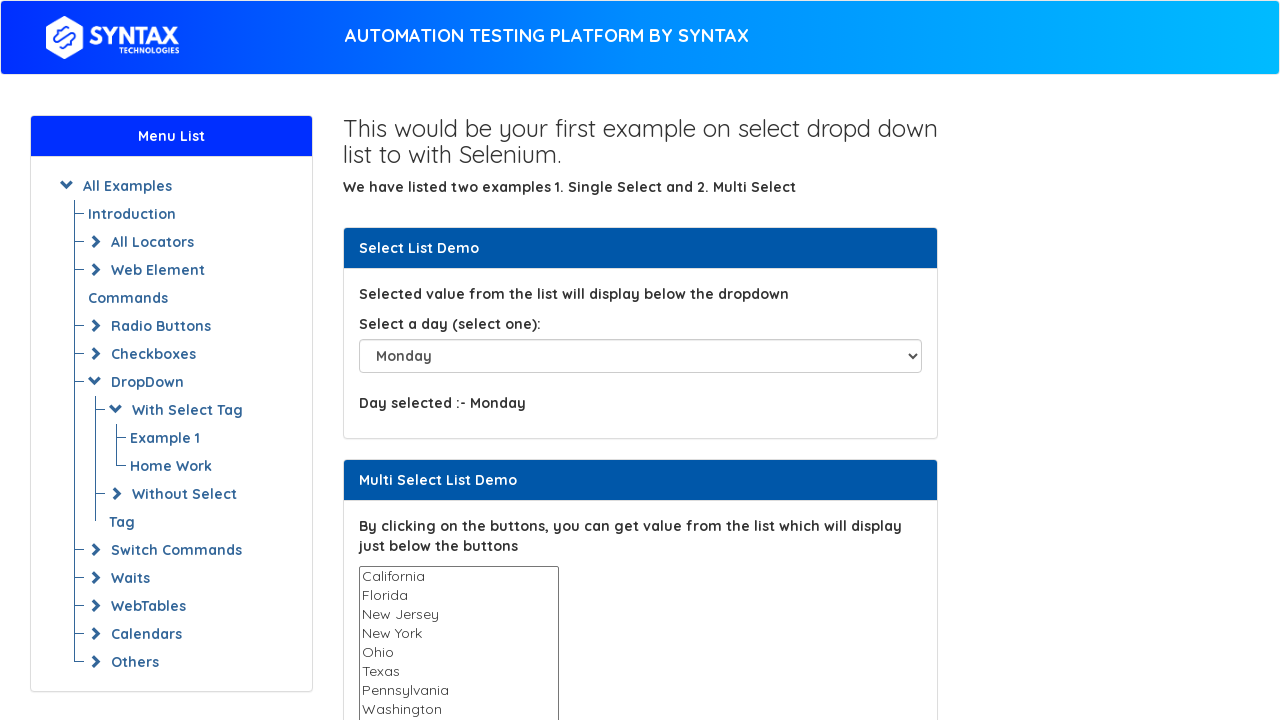

Waited 1 second to observe selection change for option at index 2
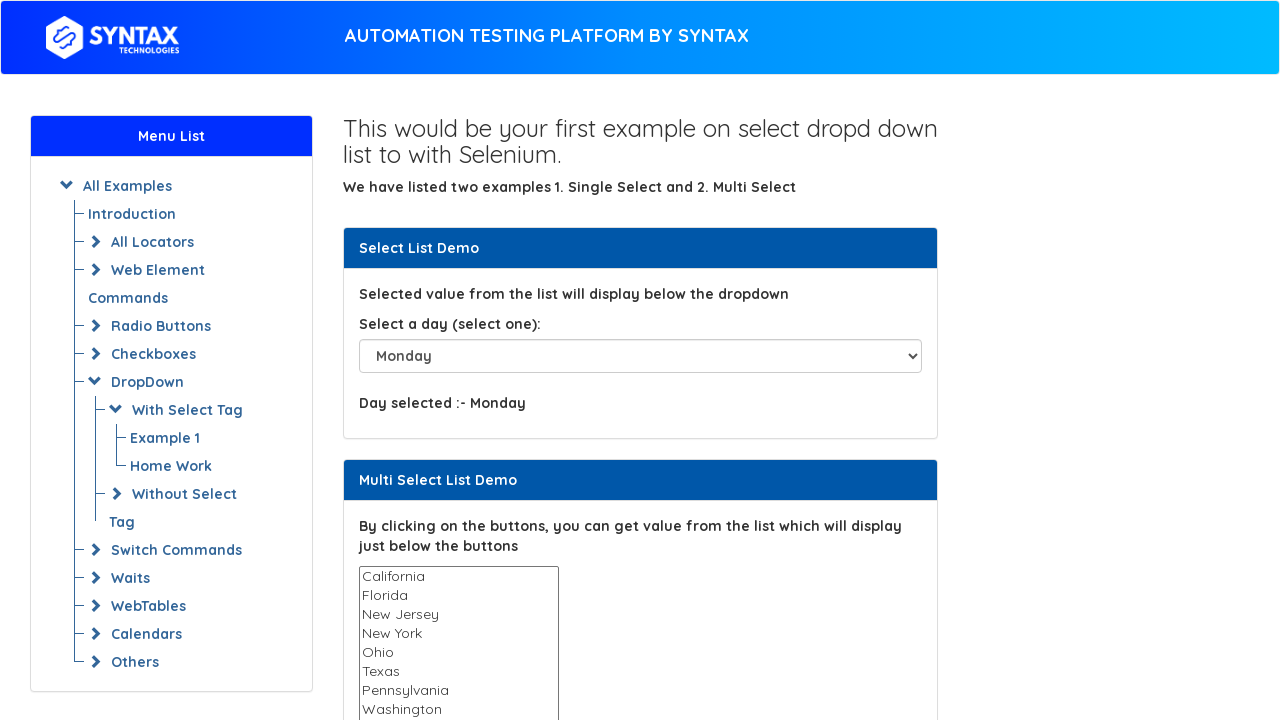

Retrieved text content of option at index 3: 'Tuesday'
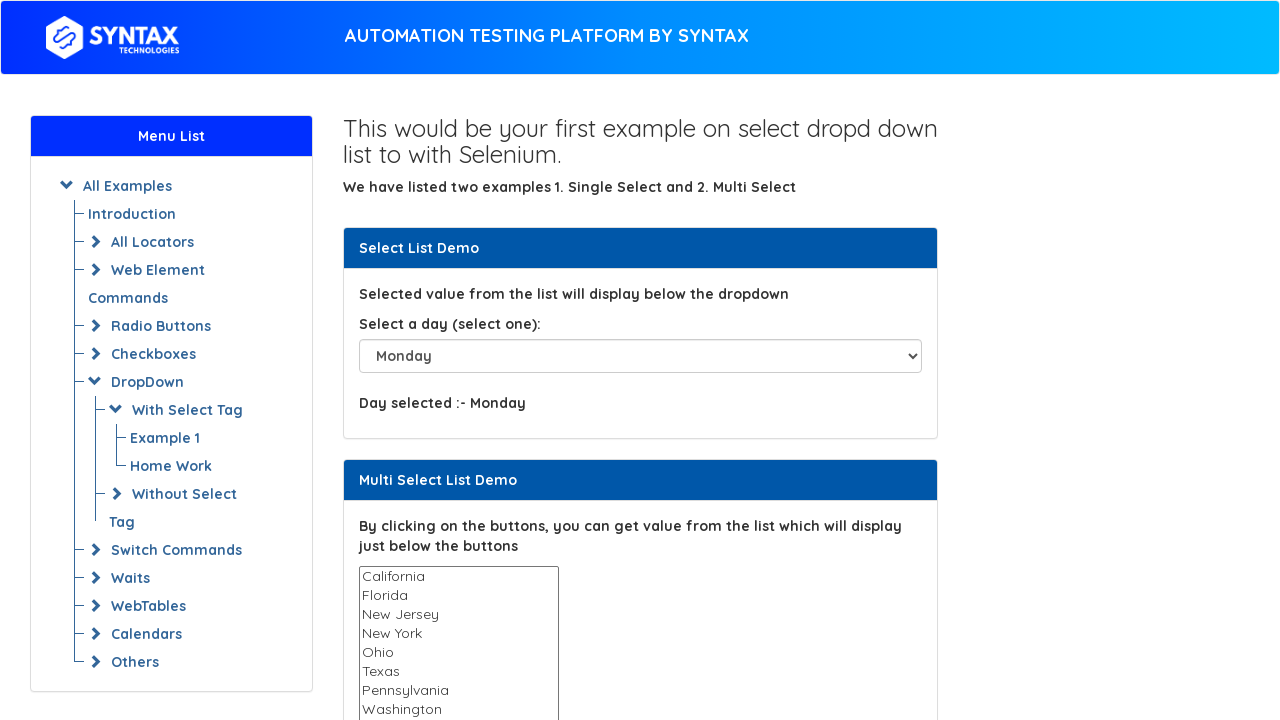

Selected dropdown option at index 3 on #select-demo
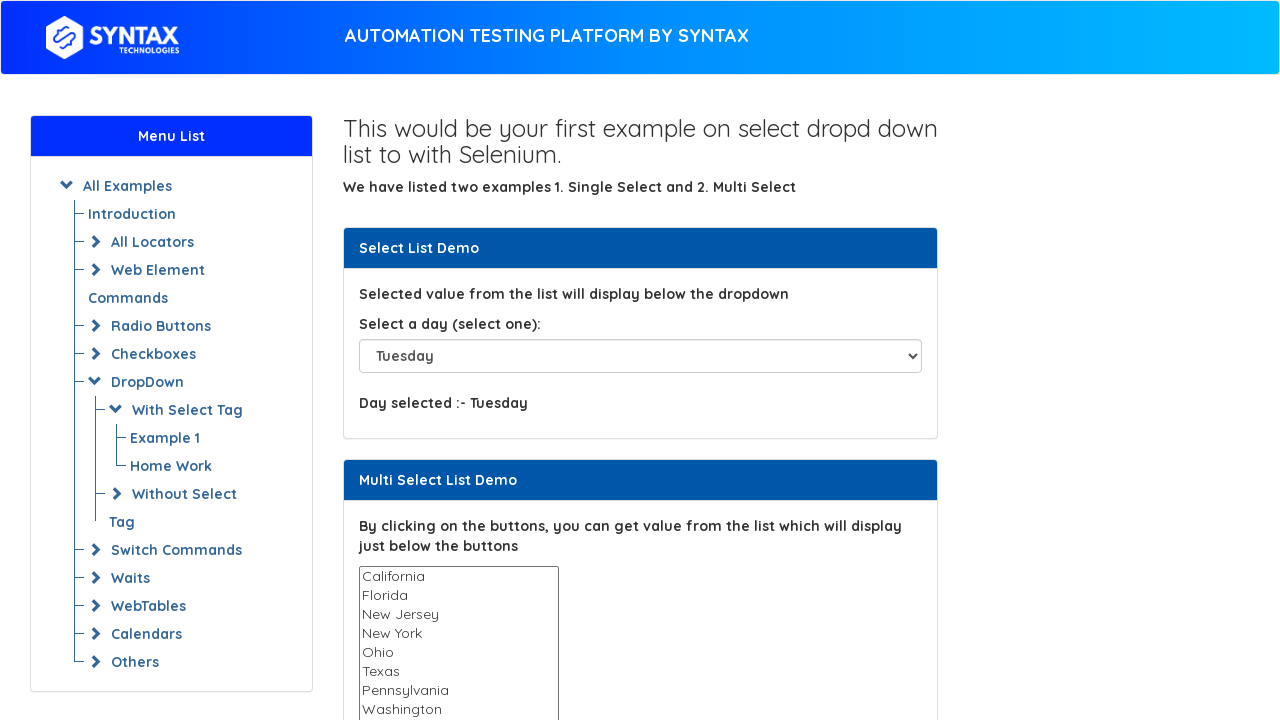

Waited 1 second to observe selection change for option at index 3
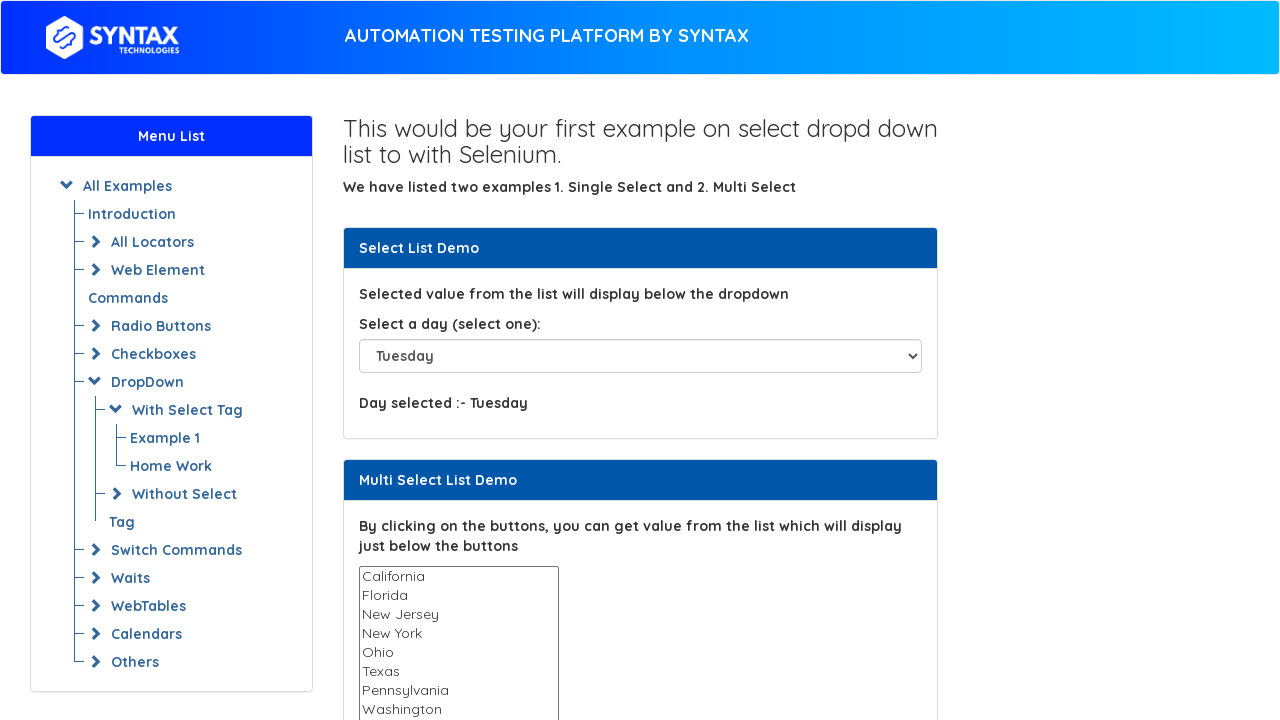

Retrieved text content of option at index 4: 'Wednesday'
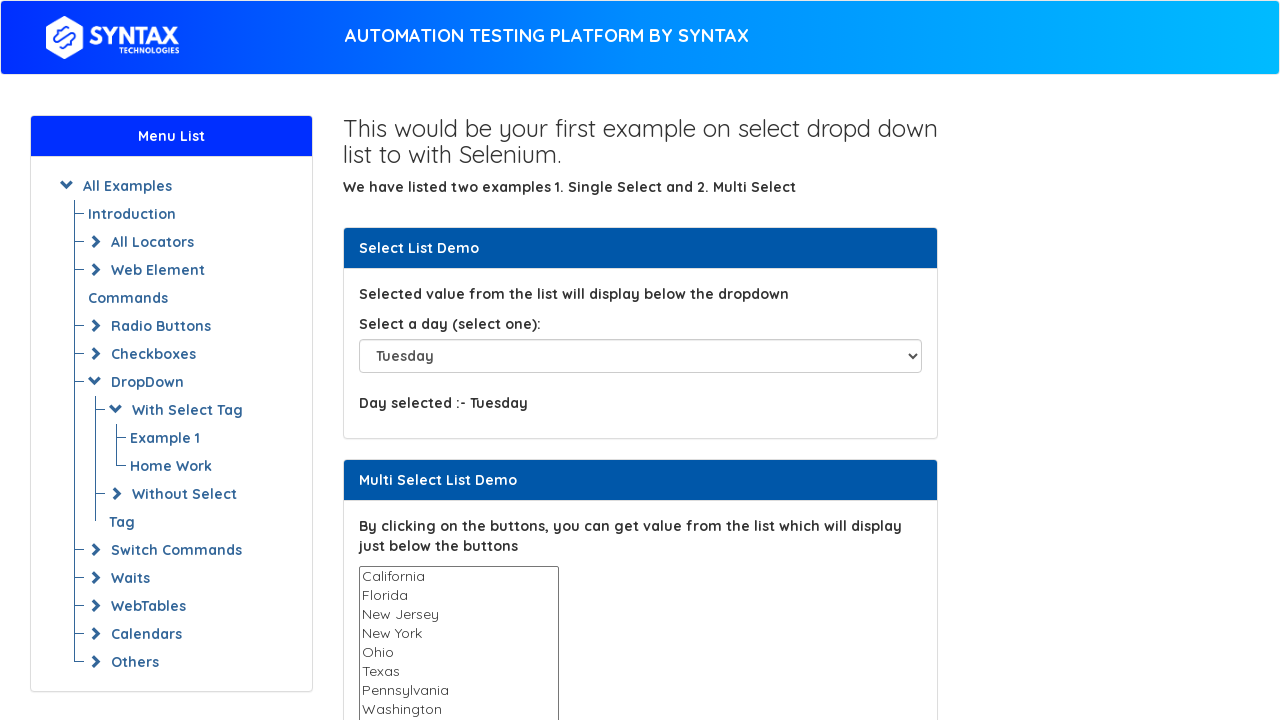

Selected dropdown option at index 4 on #select-demo
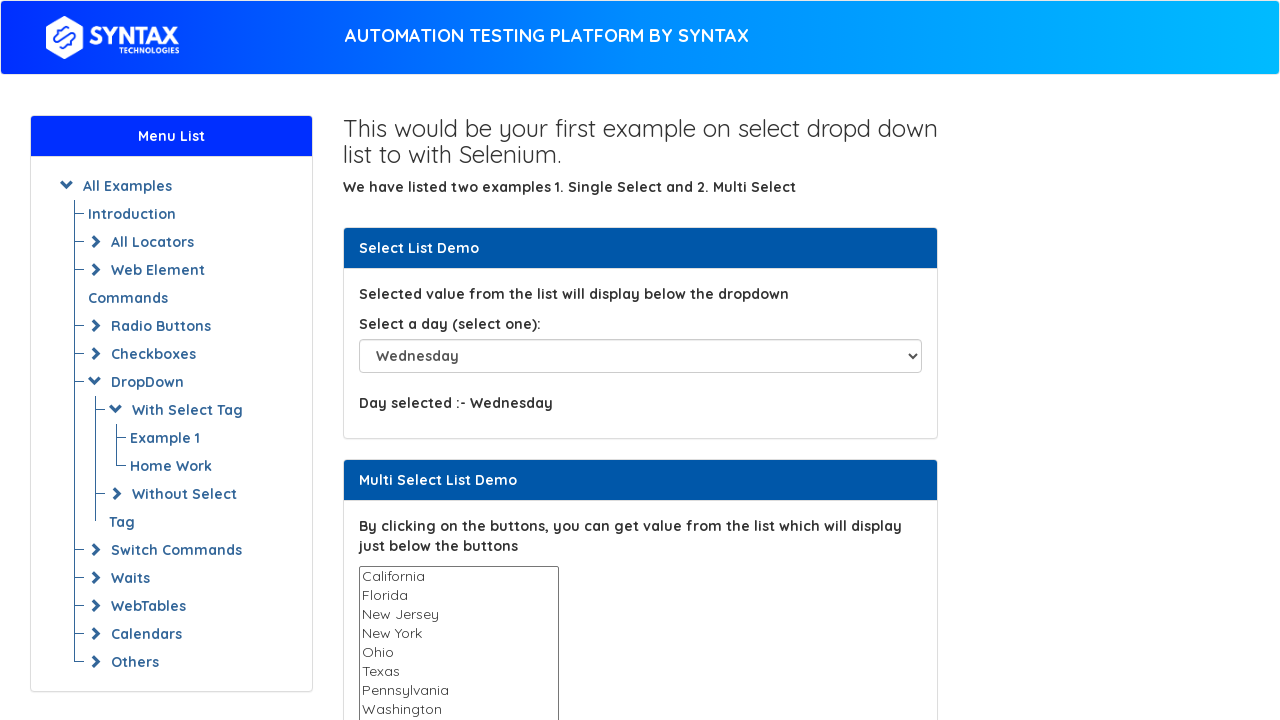

Waited 1 second to observe selection change for option at index 4
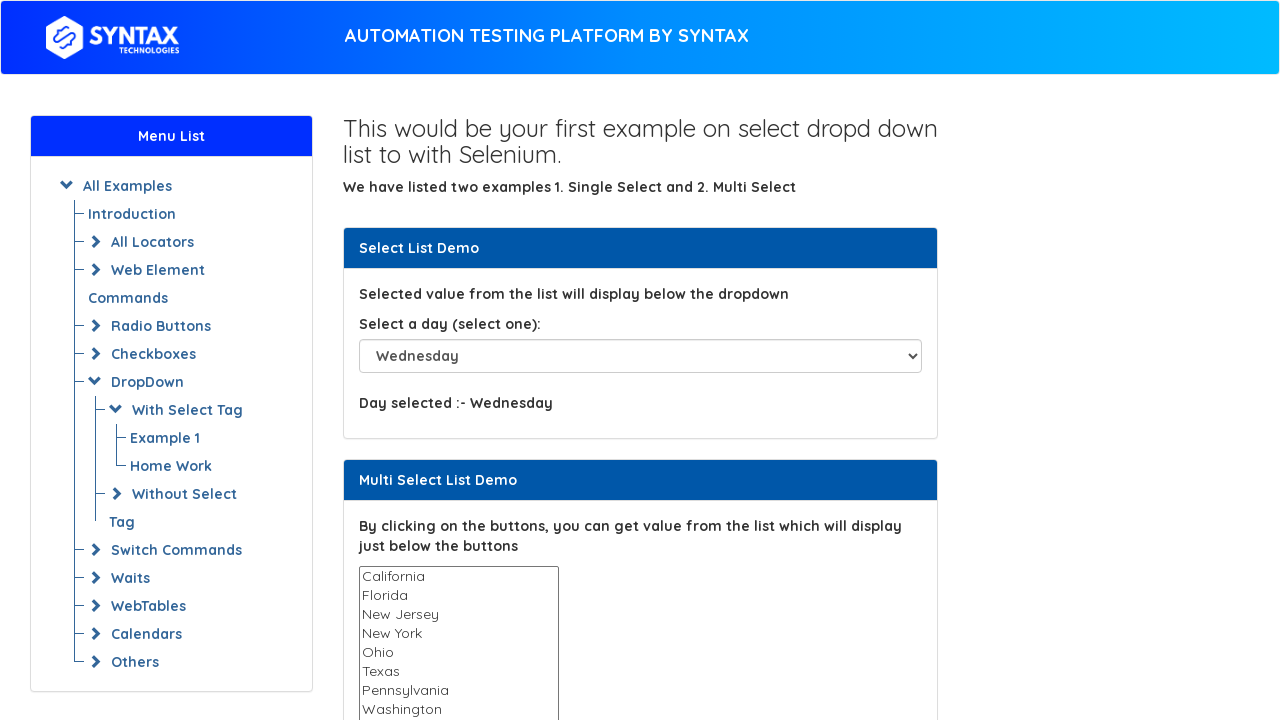

Retrieved text content of option at index 5: 'Thursday'
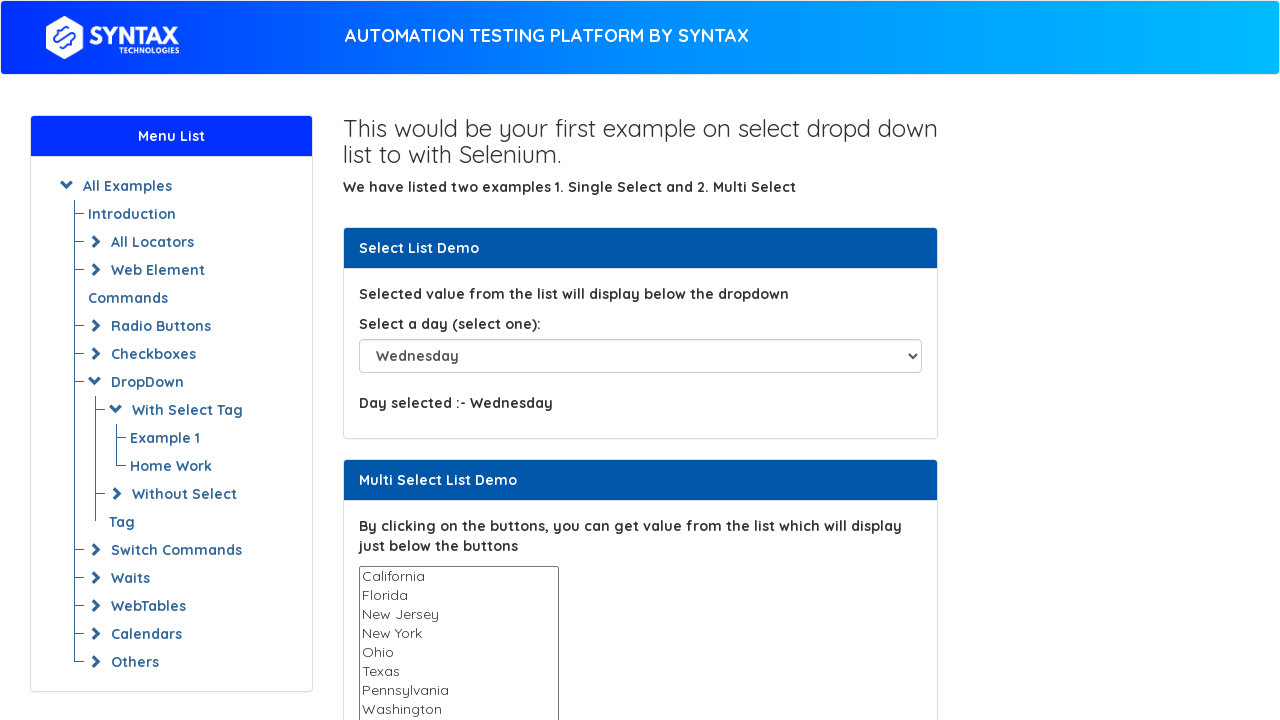

Selected dropdown option at index 5 on #select-demo
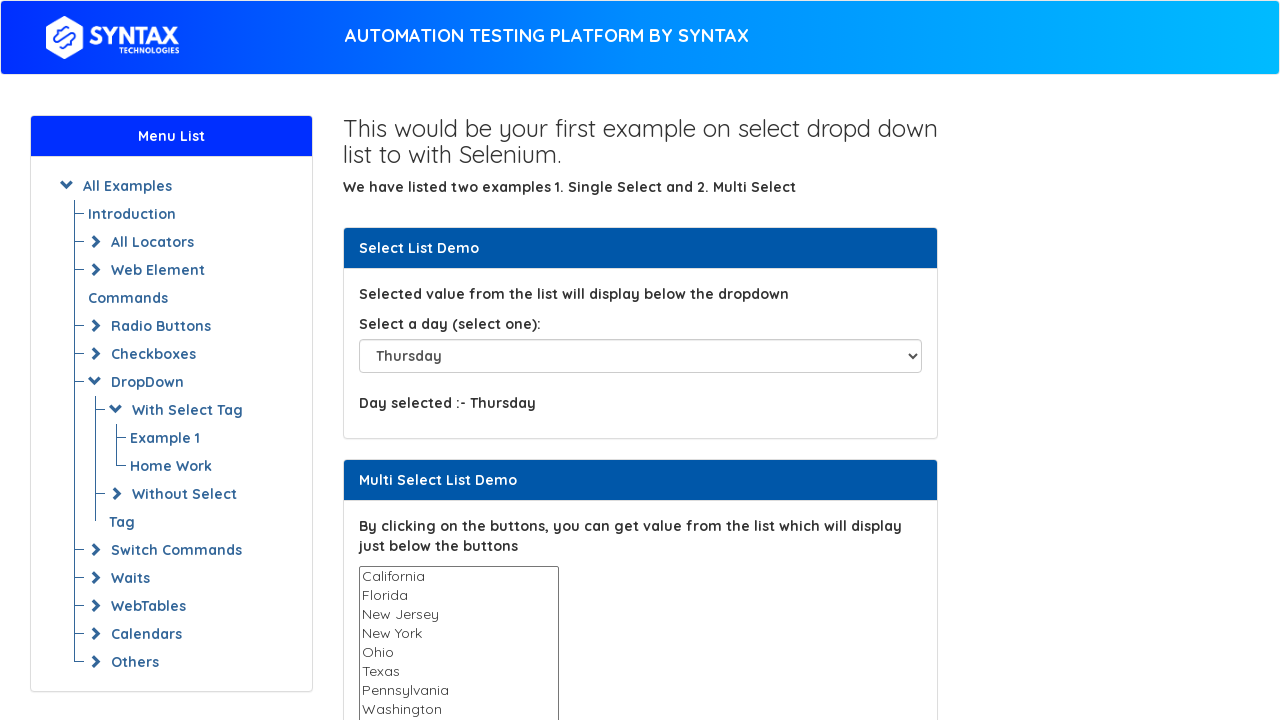

Waited 1 second to observe selection change for option at index 5
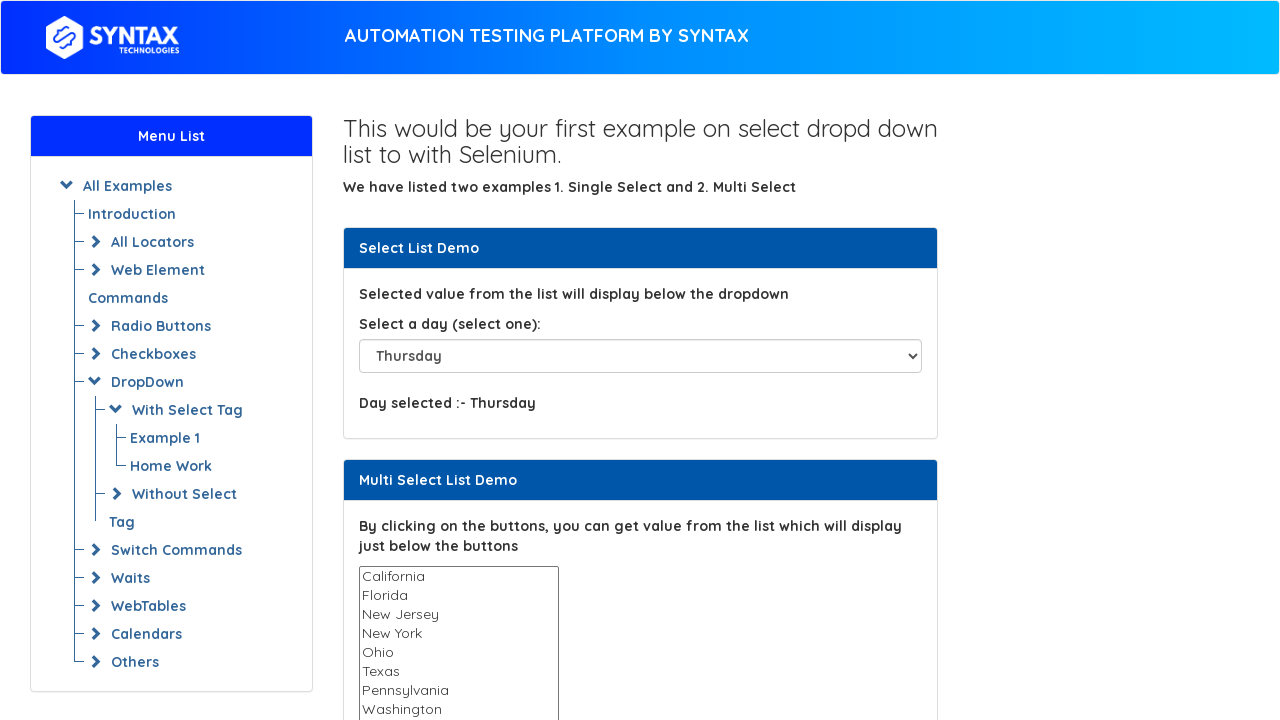

Retrieved text content of option at index 6: 'Friday'
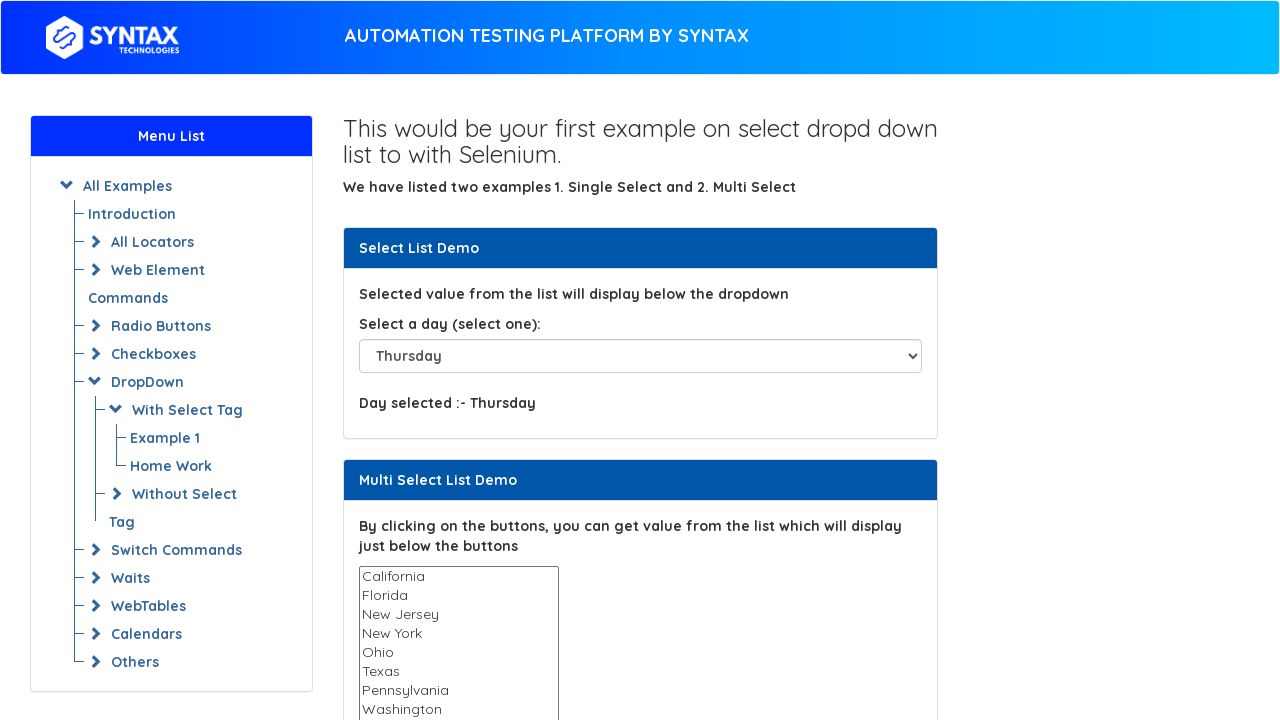

Selected dropdown option at index 6 on #select-demo
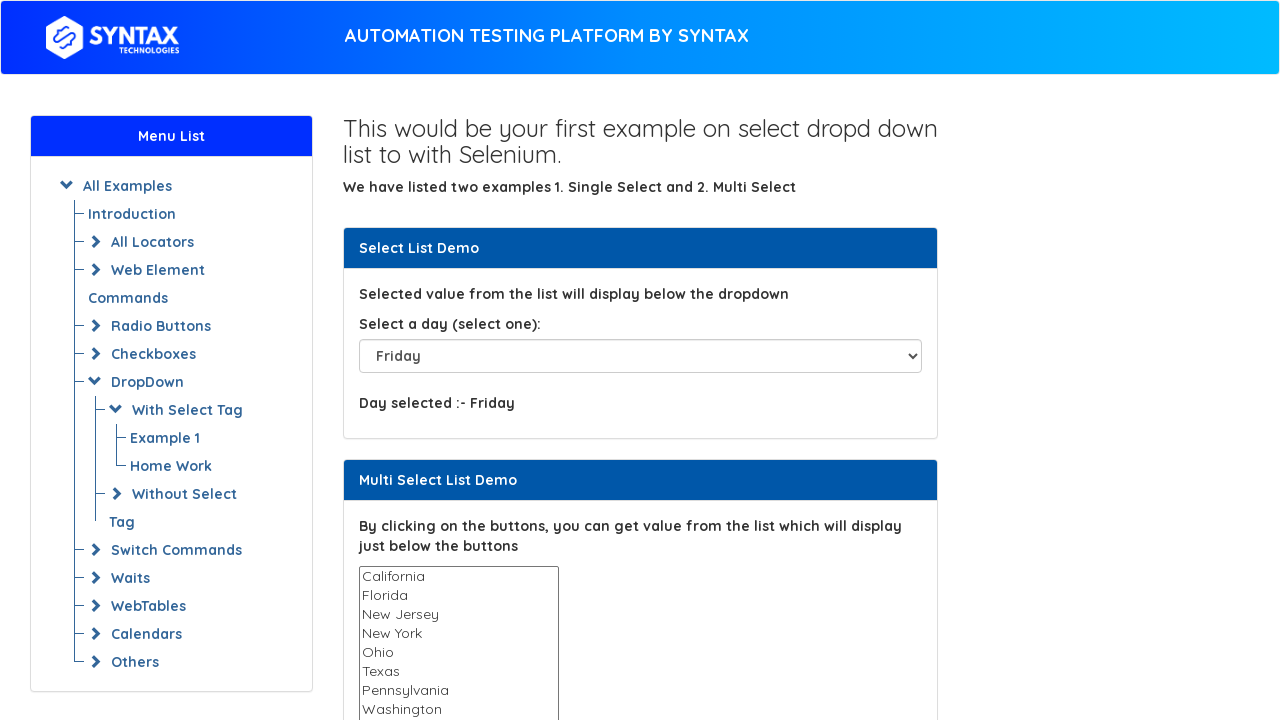

Waited 1 second to observe selection change for option at index 6
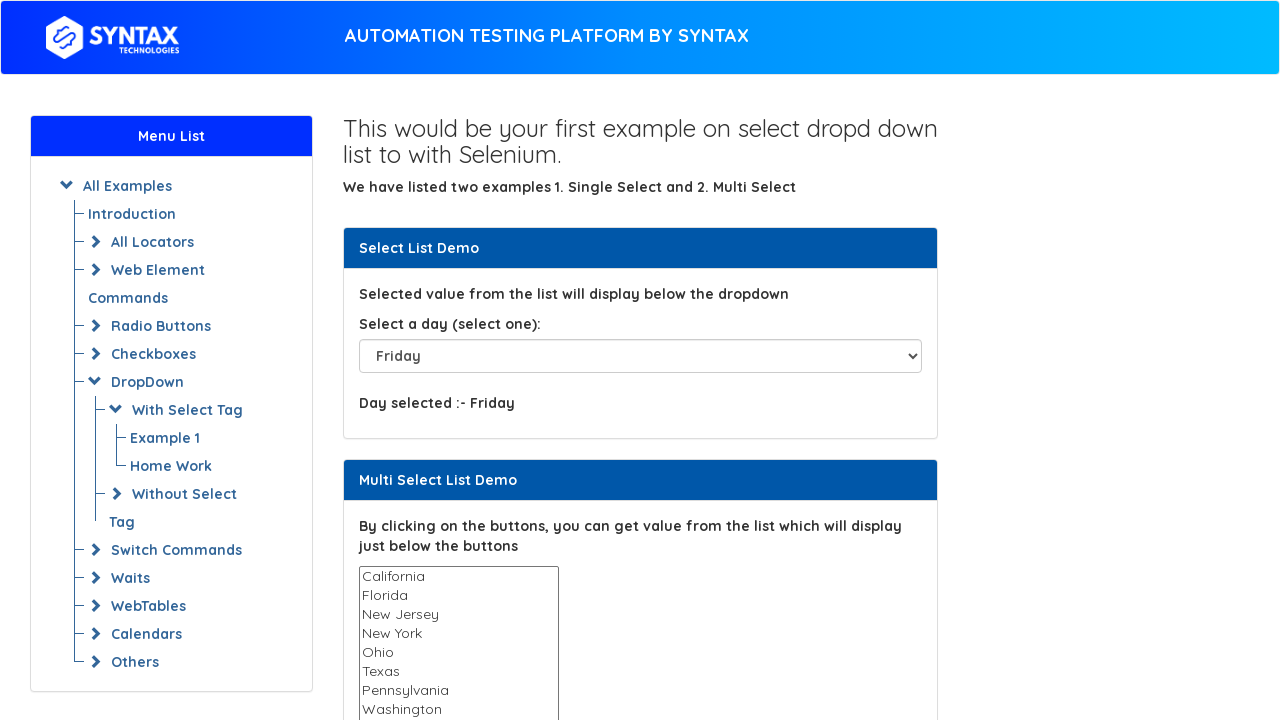

Retrieved text content of option at index 7: 'Saturday'
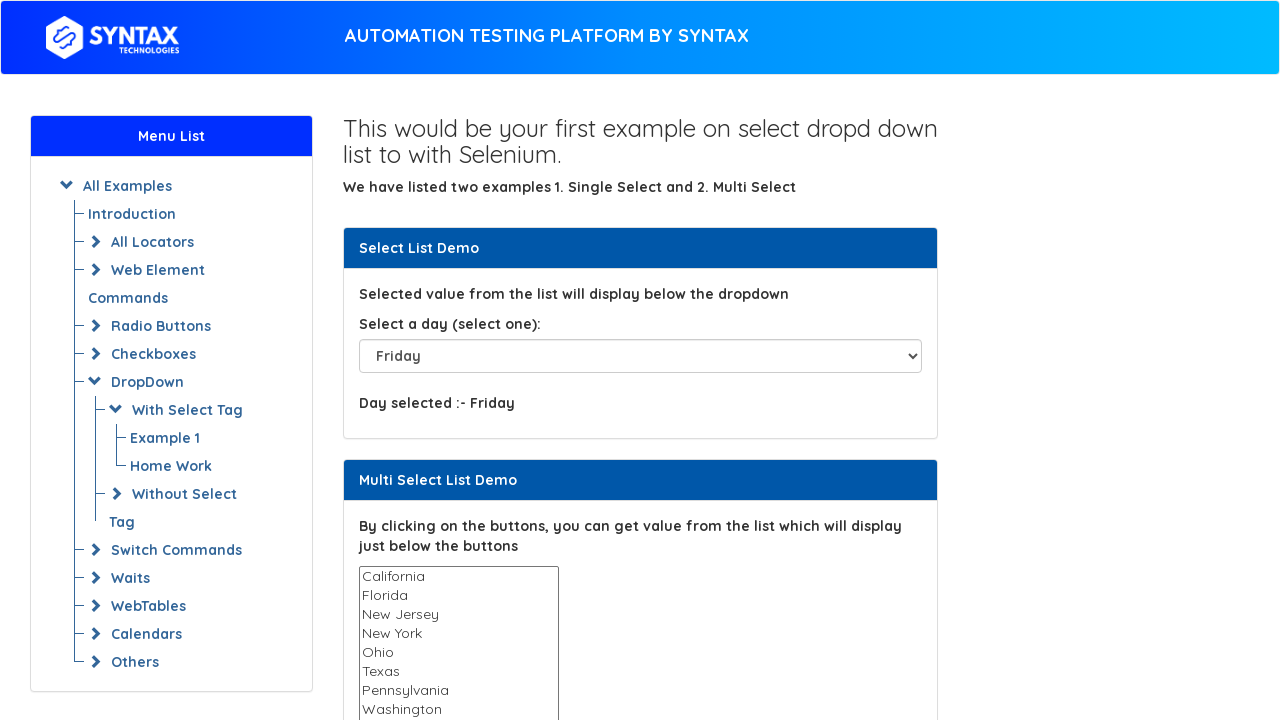

Selected dropdown option at index 7 on #select-demo
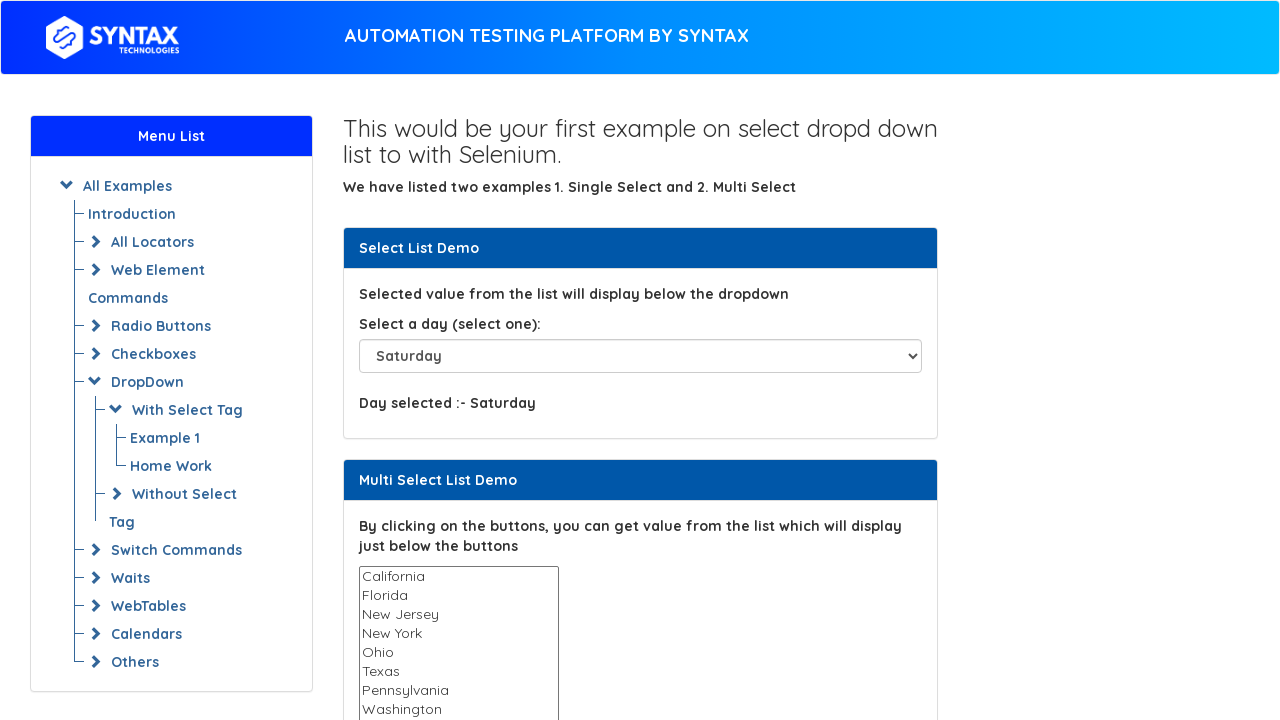

Waited 1 second to observe selection change for option at index 7
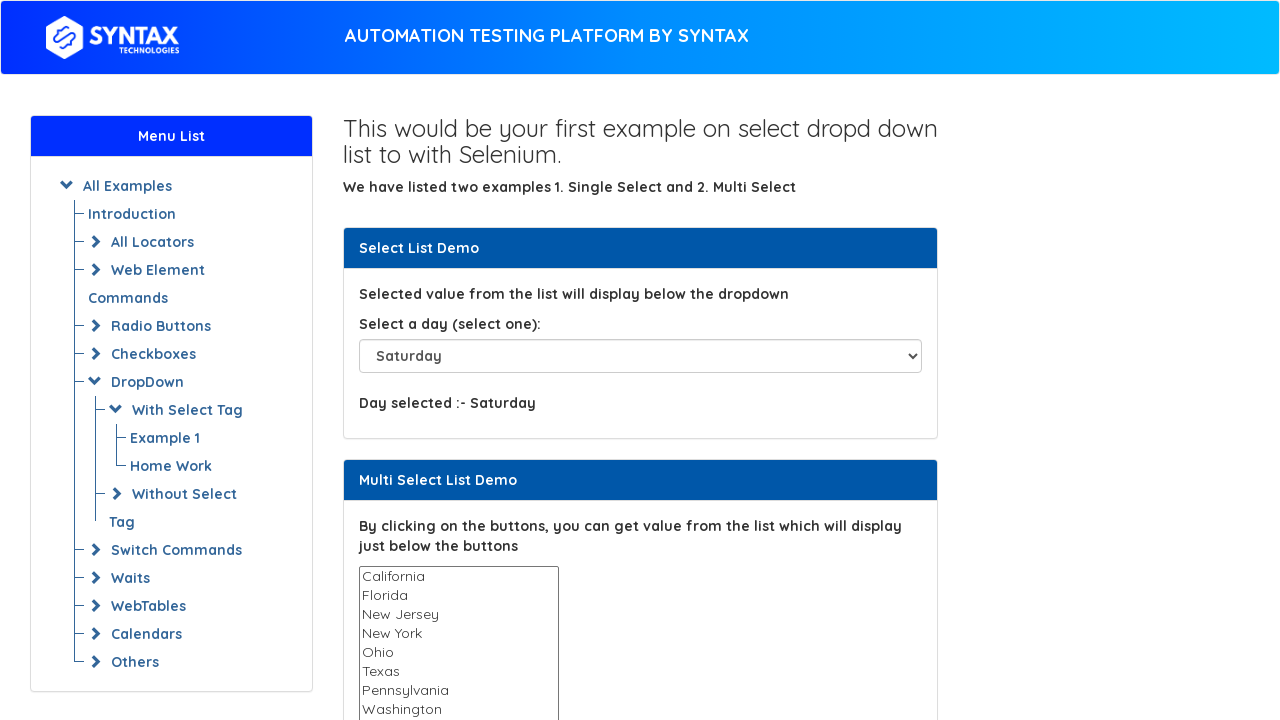

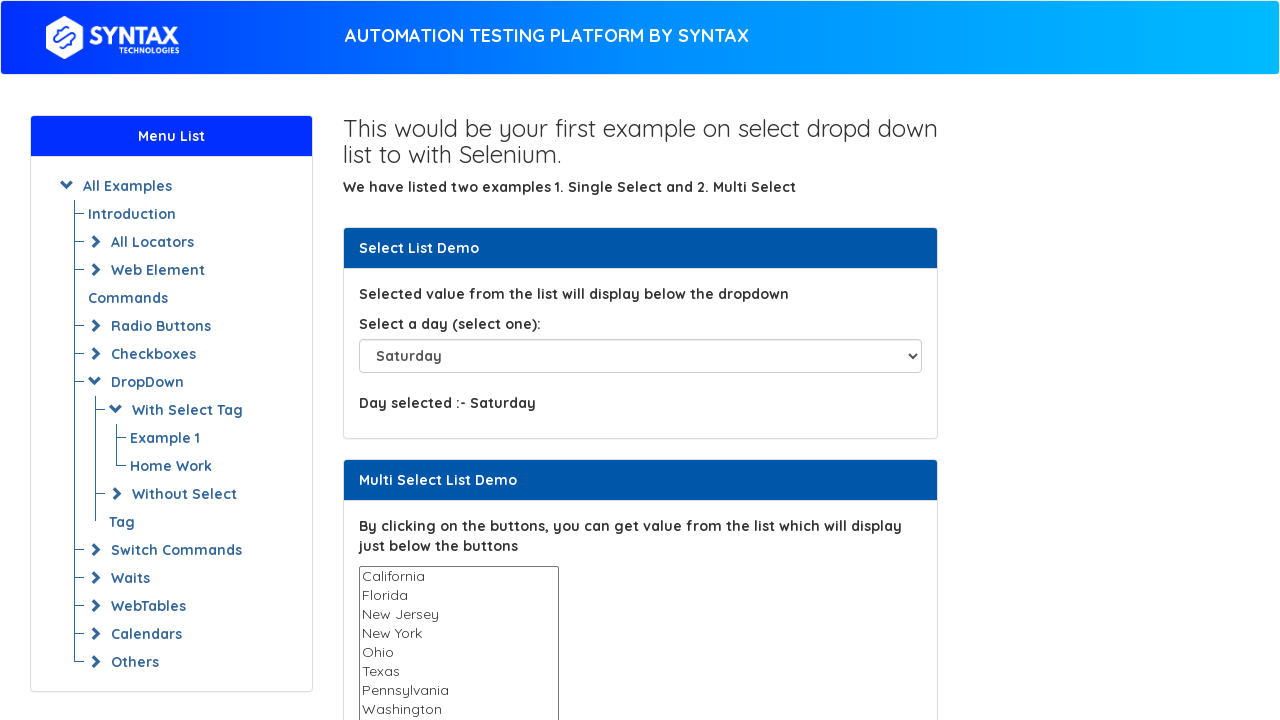